Tests search functionality on a Turkish test automation website by entering "iphone" in the search field, pressing Enter, and hovering over a product image

Starting URL: https://www.testotomasyonu.com

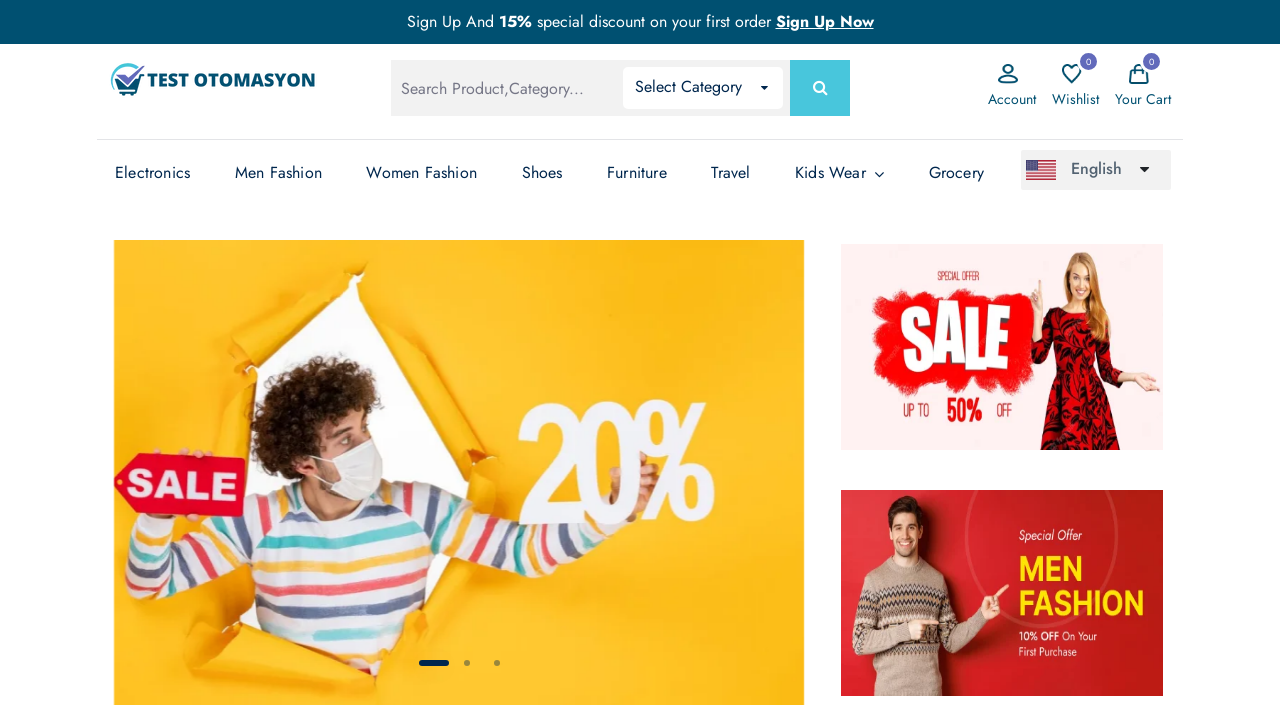

Filled search field with 'iphone' on //*[@class='search-label']
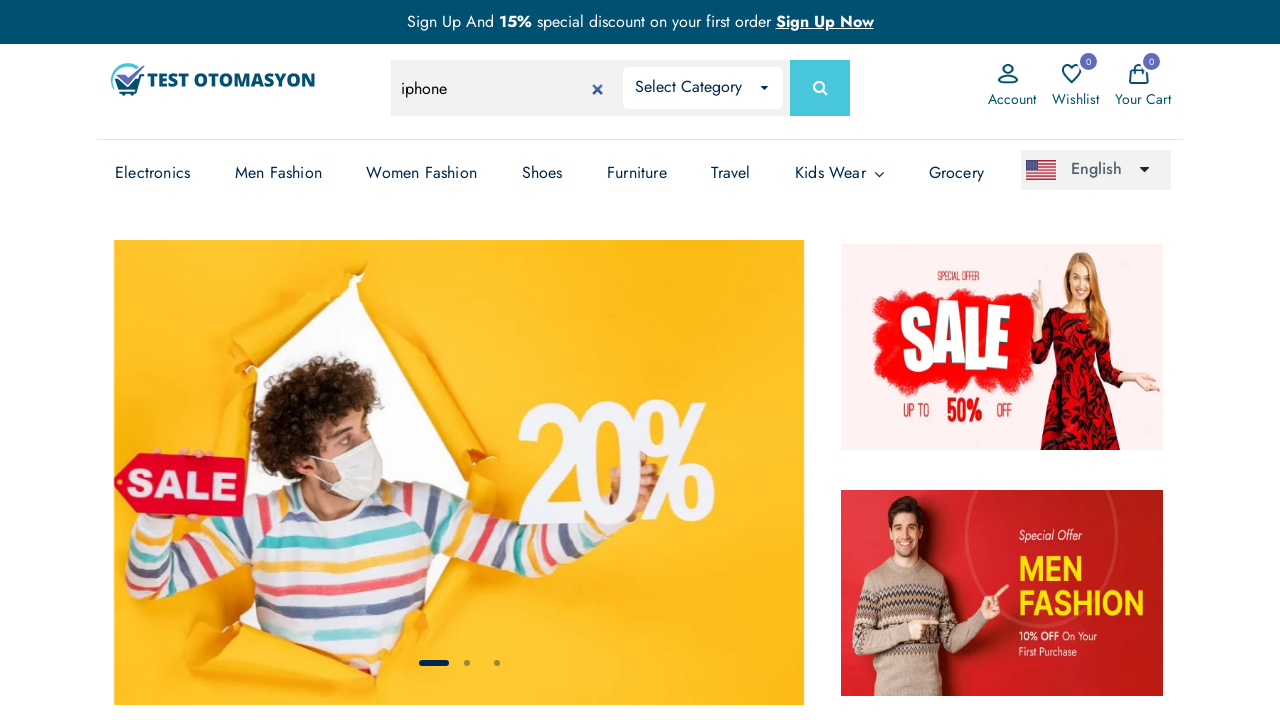

Pressed Enter to submit search
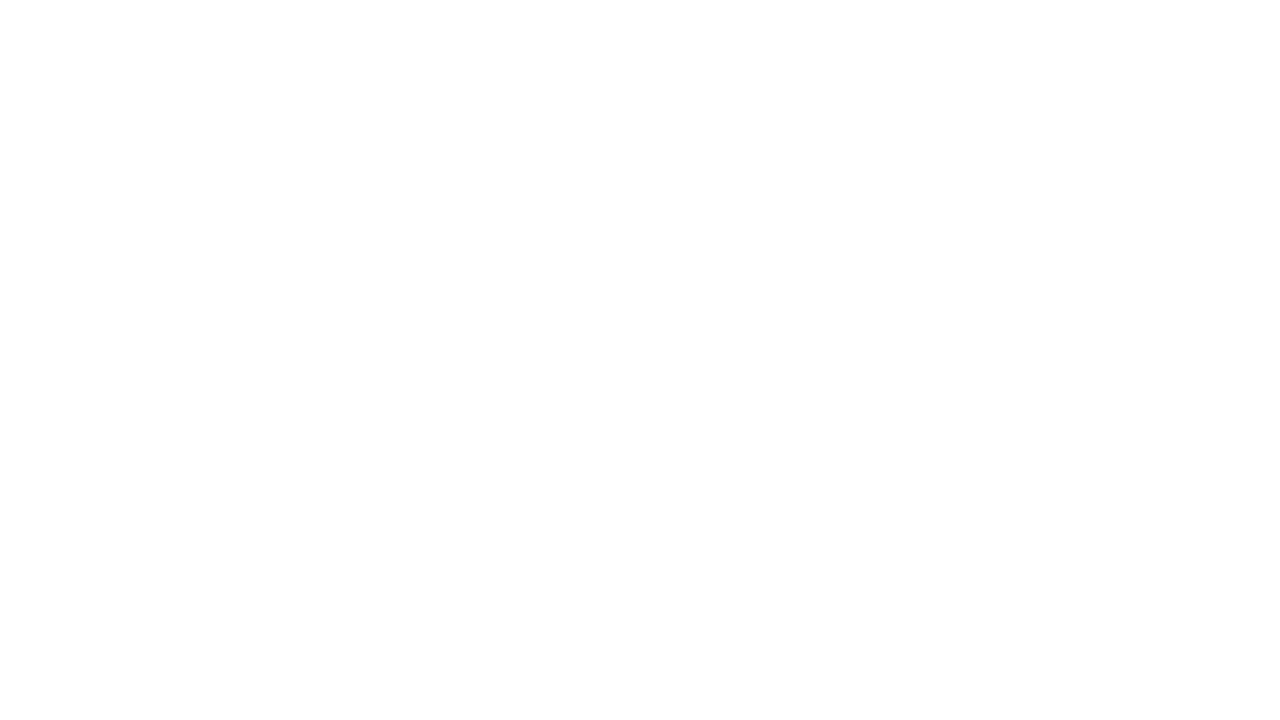

Page loaded successfully
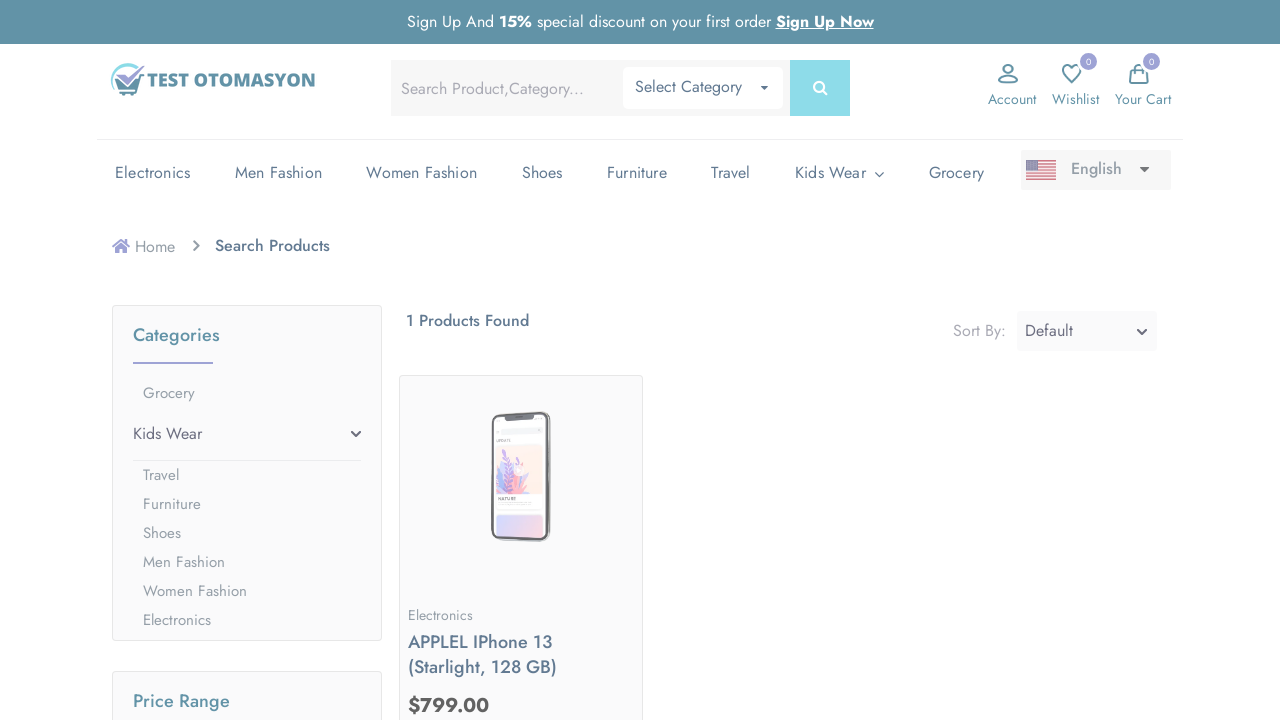

Hovered over product image at (521, 480) on xpath=//*[@class='lazy']
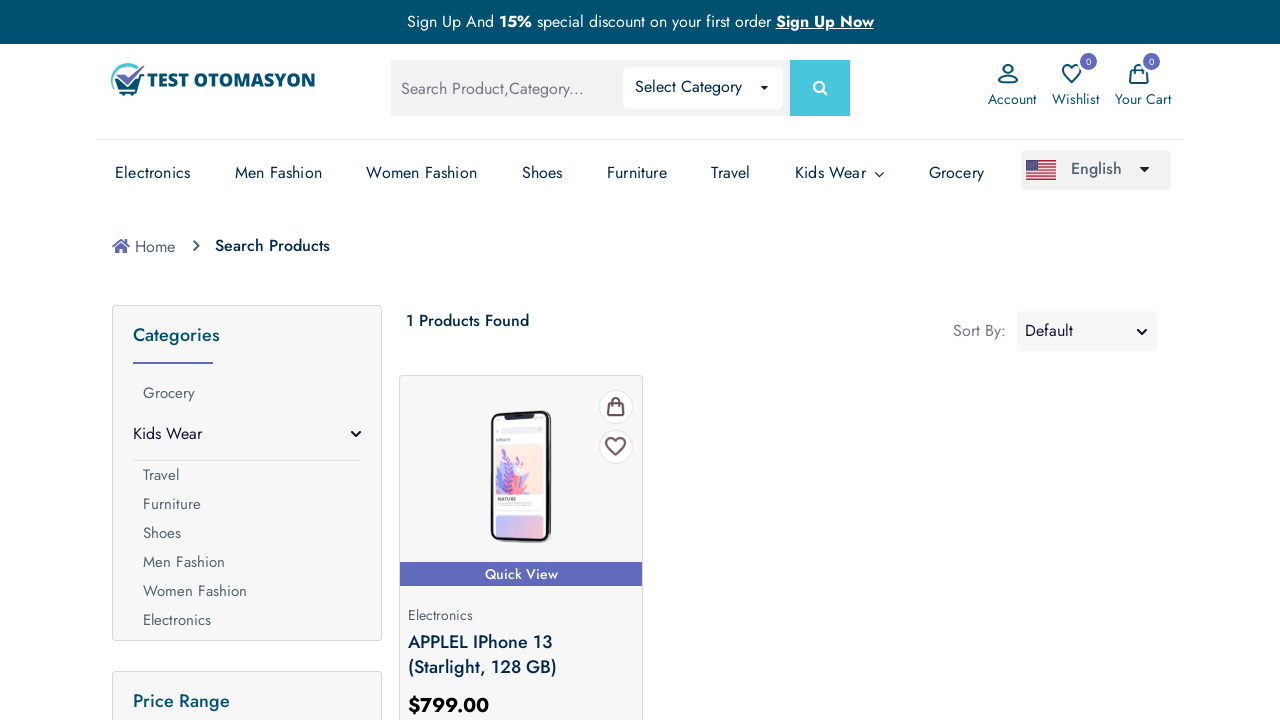

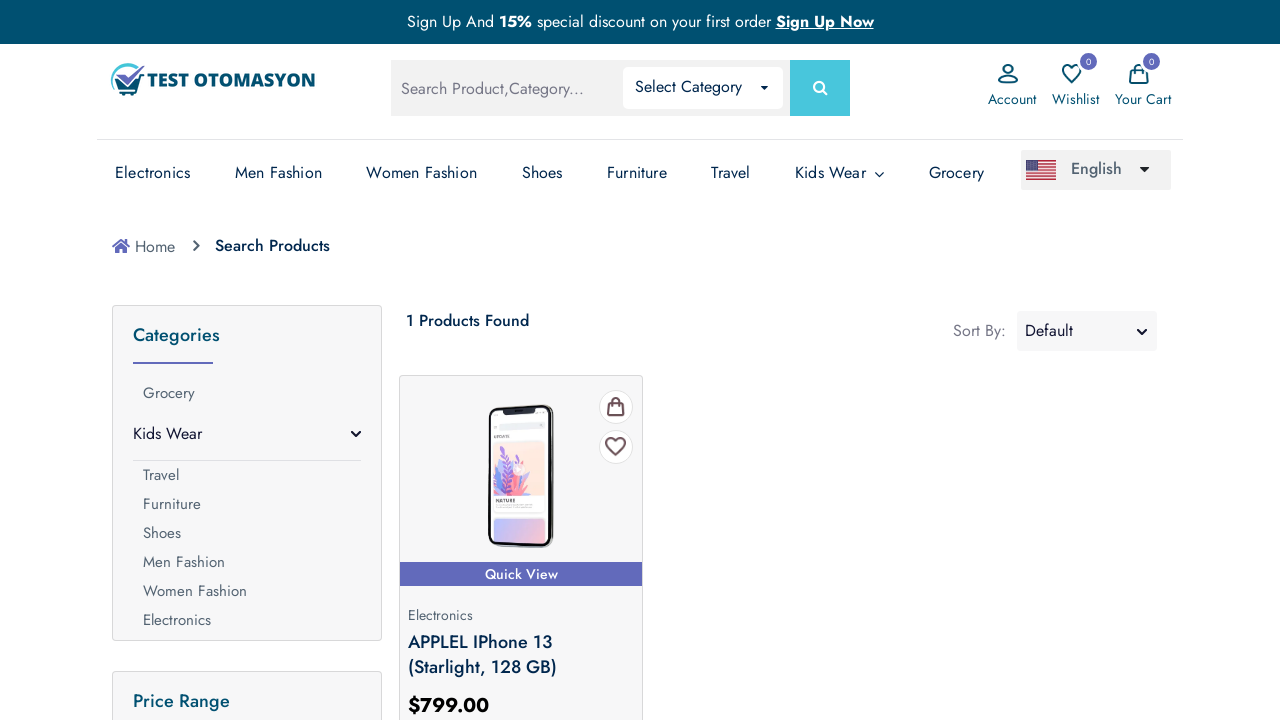